Tests a basic form demo by entering text in an input field and clicking a button to show the message

Starting URL: https://syntaxprojects.com/basic-first-form-demo.php

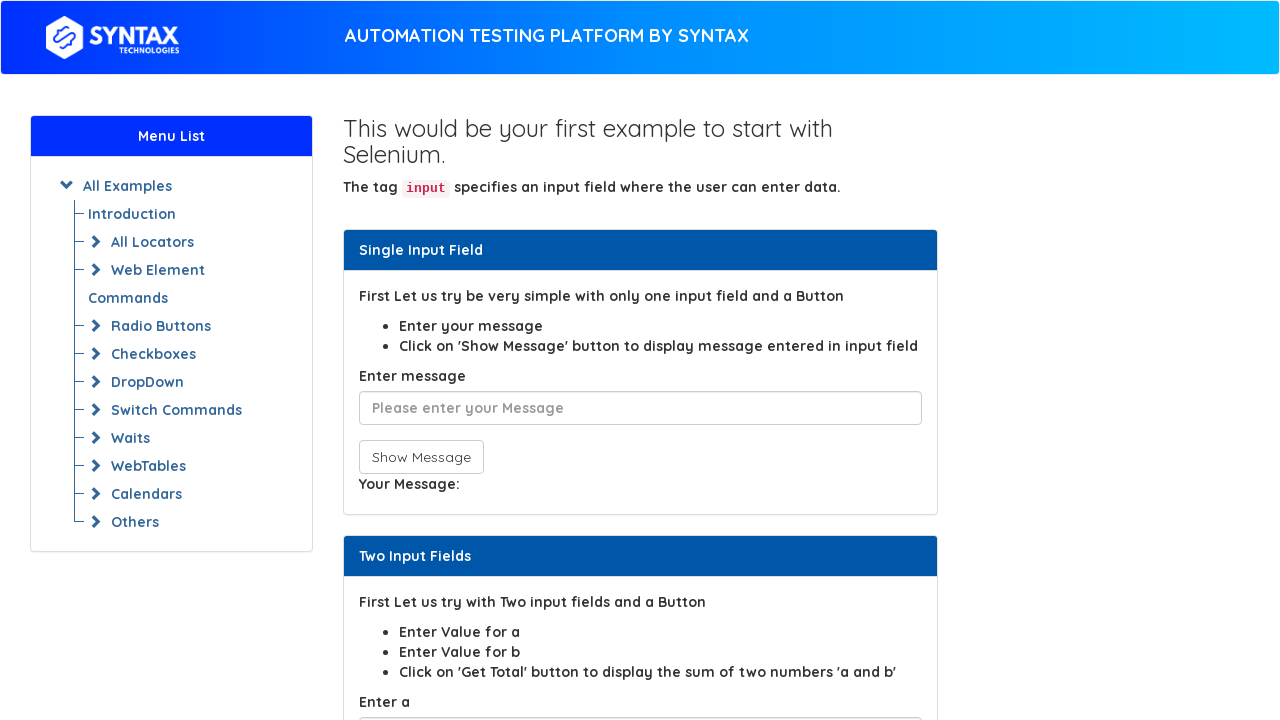

Filled text input field with 'Hello everyone' on input[placeholder*='your']
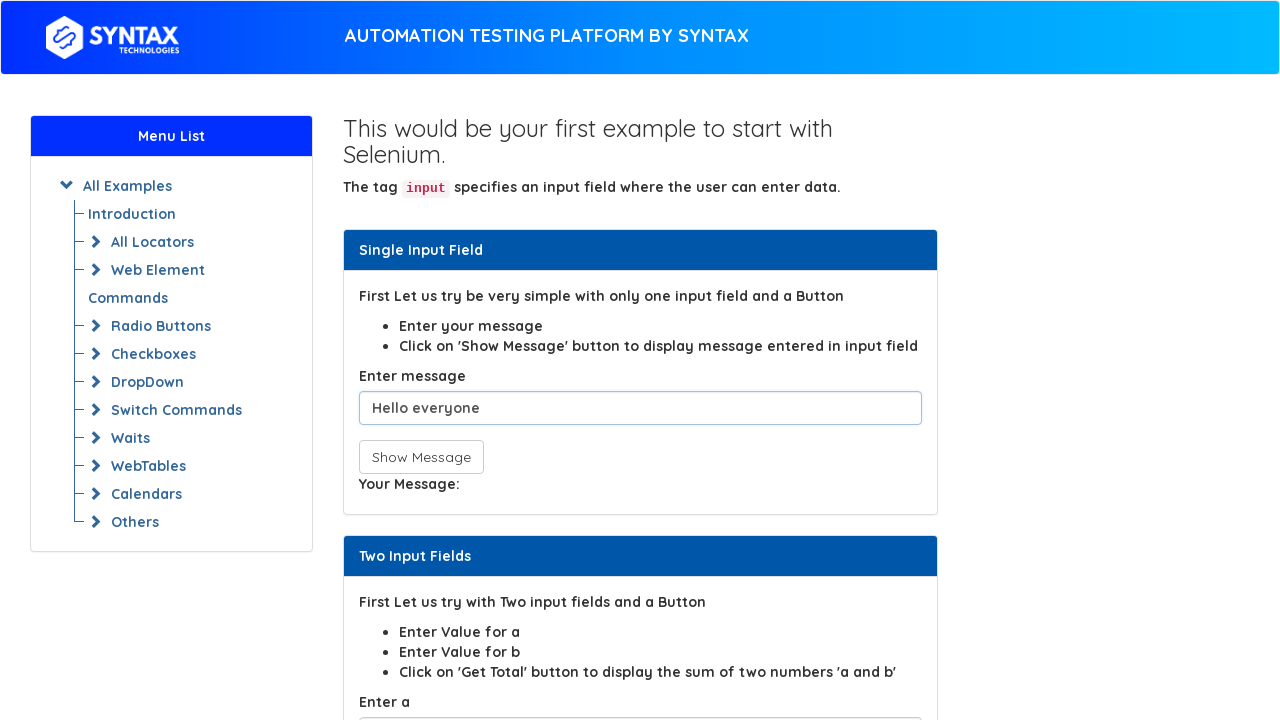

Clicked the show message button at (421, 457) on button[onclick^='showIn']
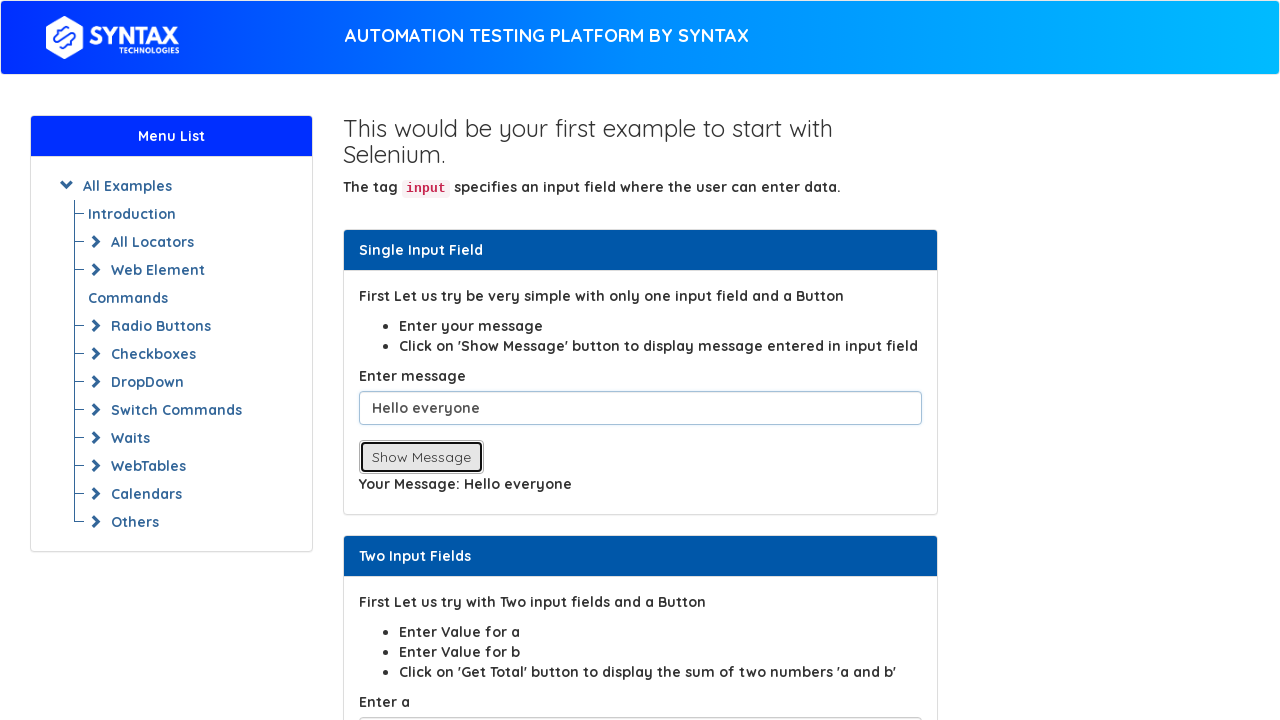

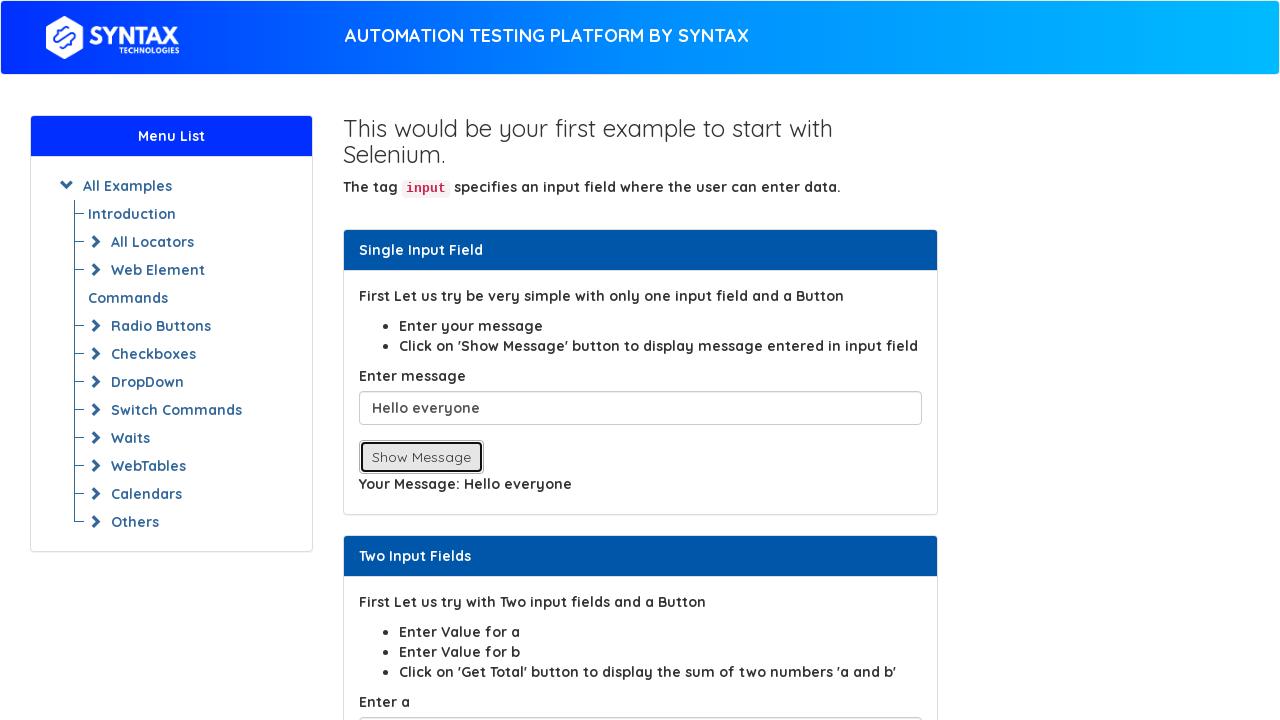